Tests the web calculator's subtraction functionality with decimal numbers

Starting URL: https://calculatorhtml.onrender.com/

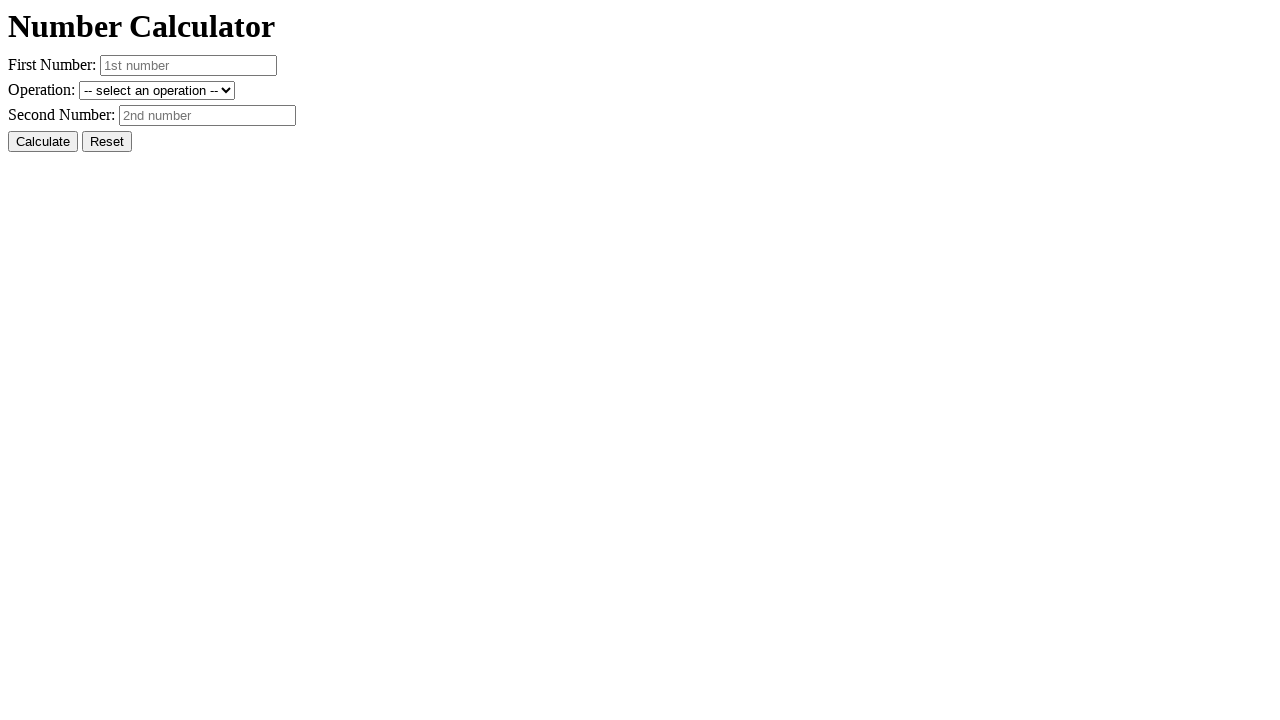

Clicked Reset button to clear previous state at (107, 142) on #resetButton
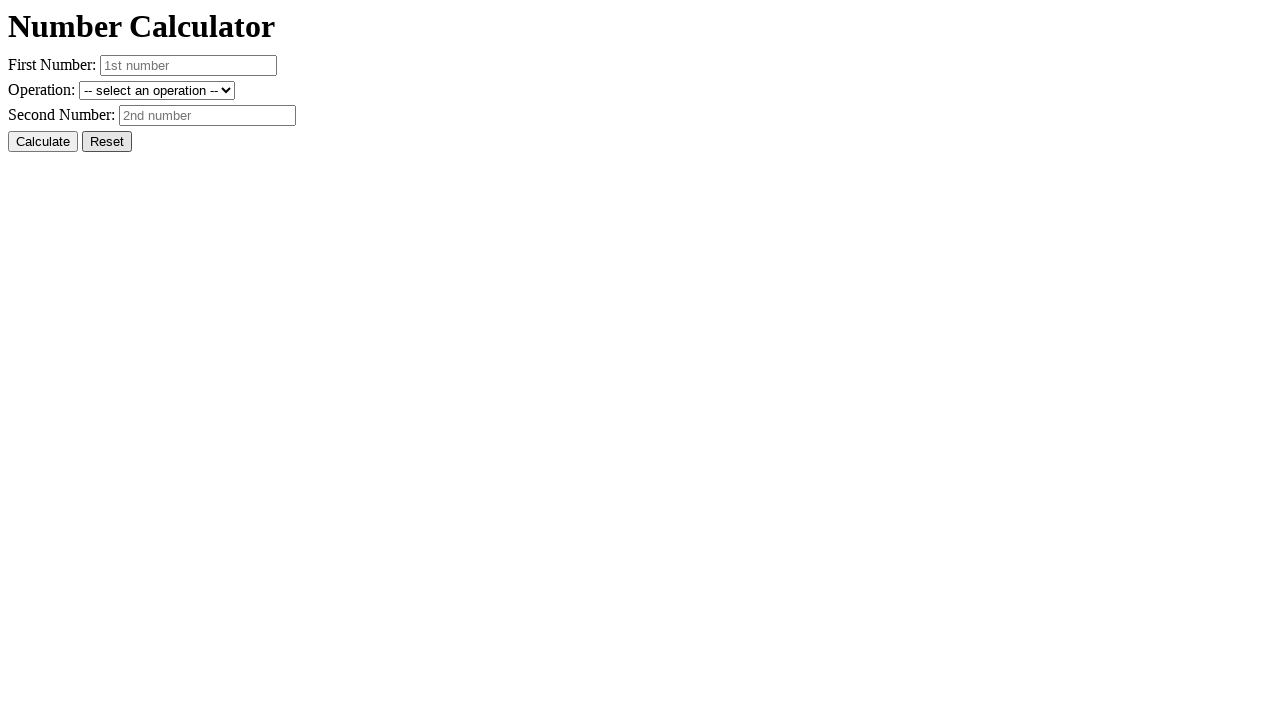

Entered first number 3.5 into number1 field on #number1
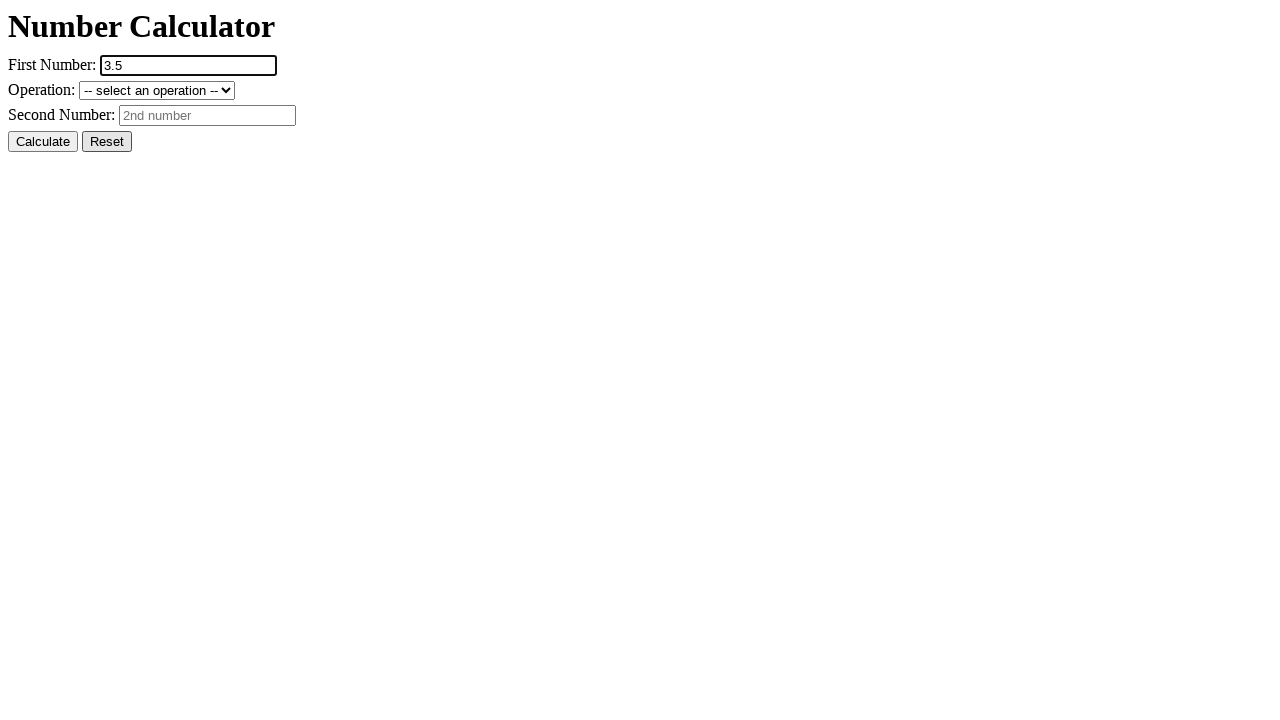

Entered second number 1.2 into number2 field on #number2
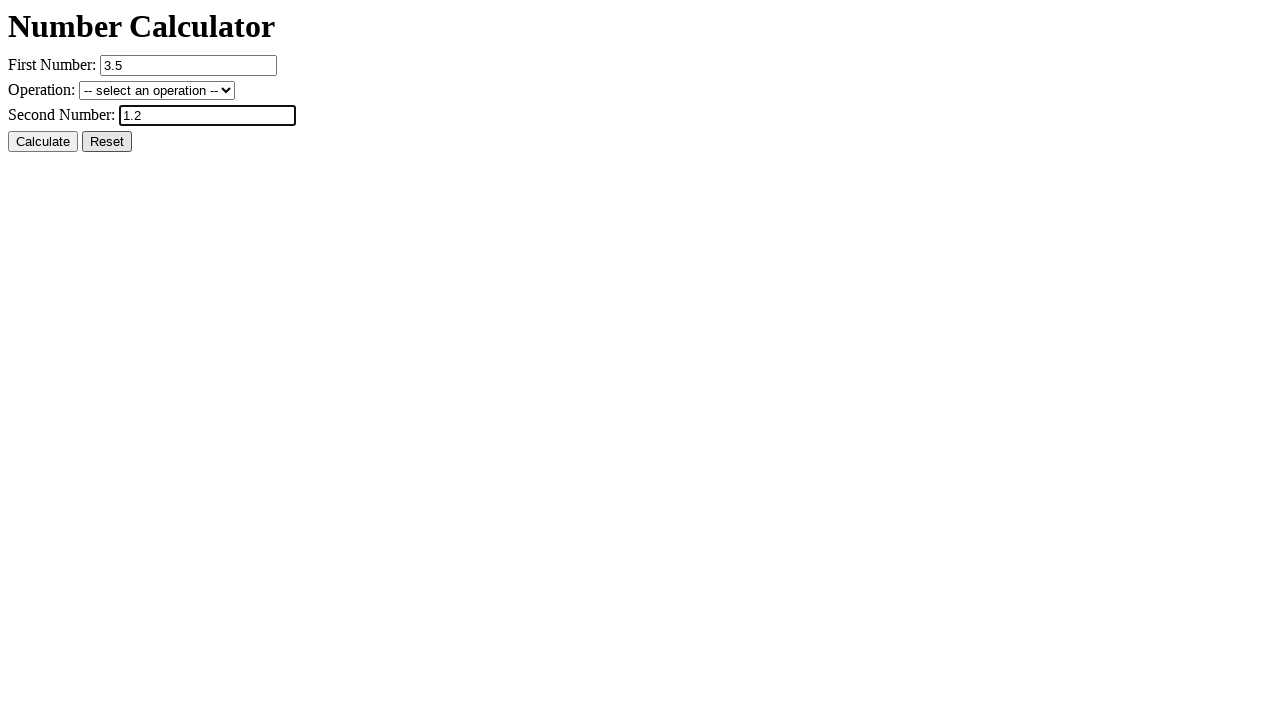

Selected subtraction operation from dropdown on #operation
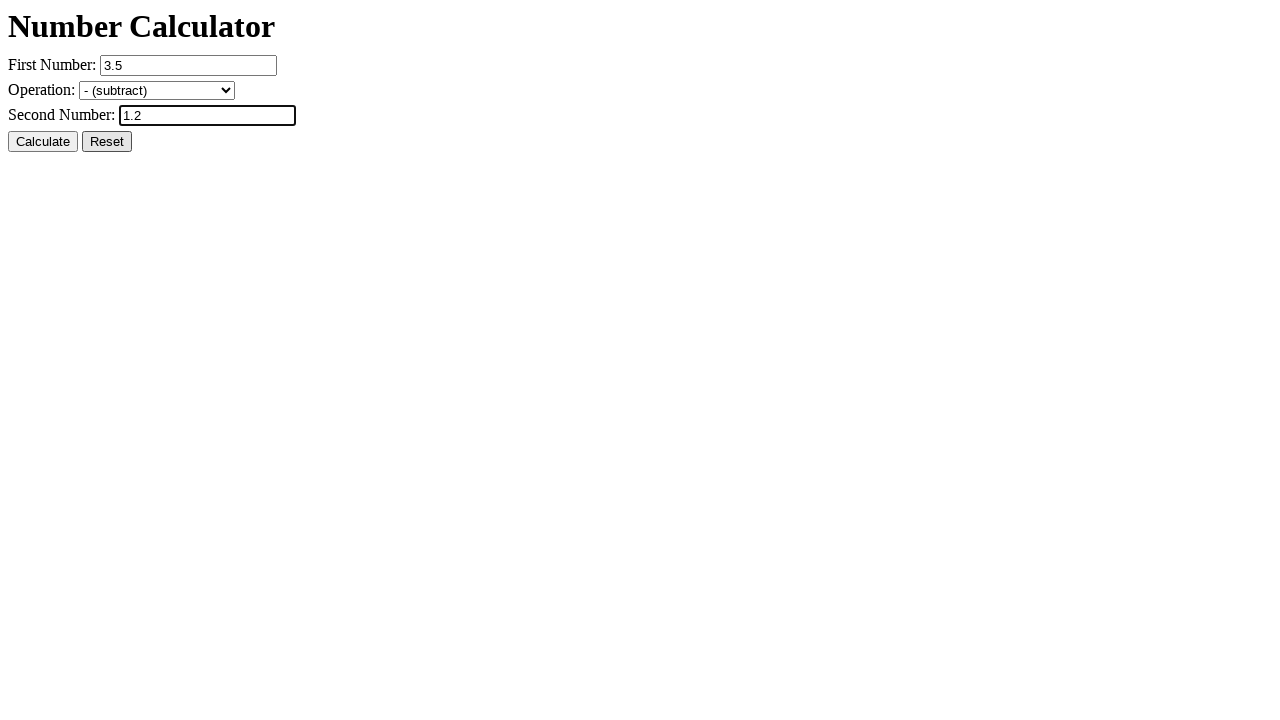

Clicked Calculate button to compute subtraction at (43, 142) on #calcButton
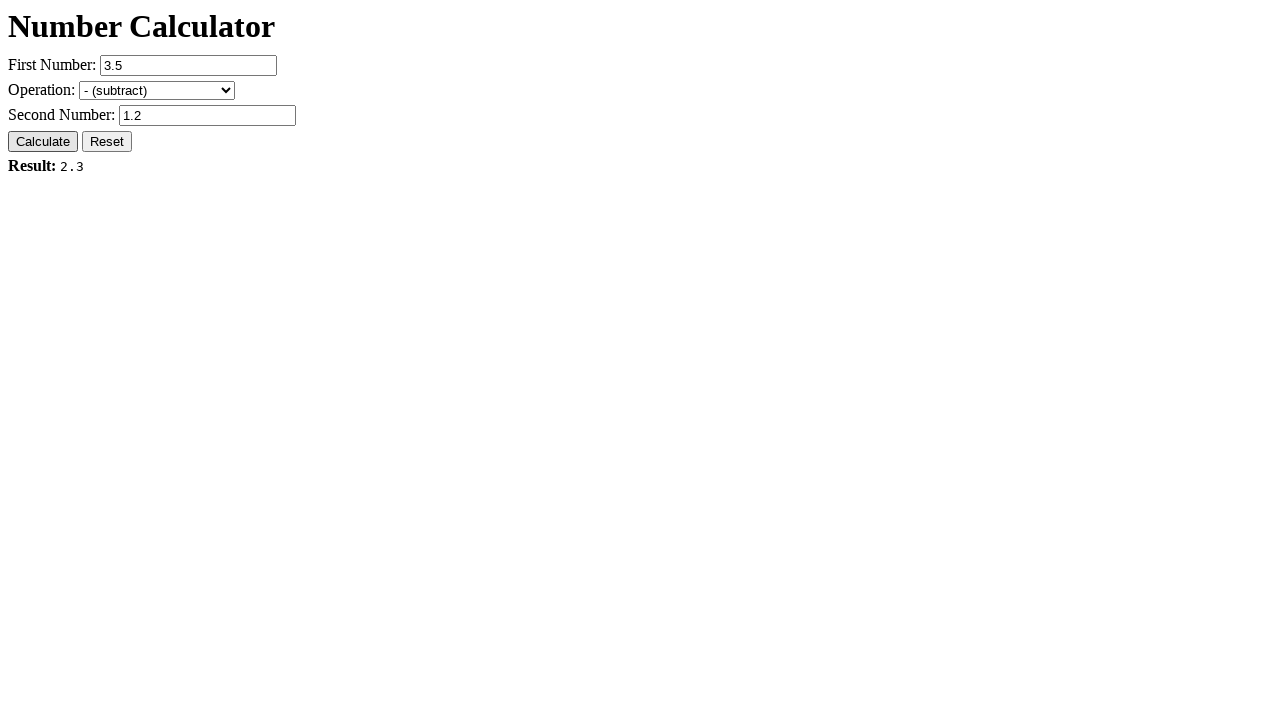

Result element loaded and is visible
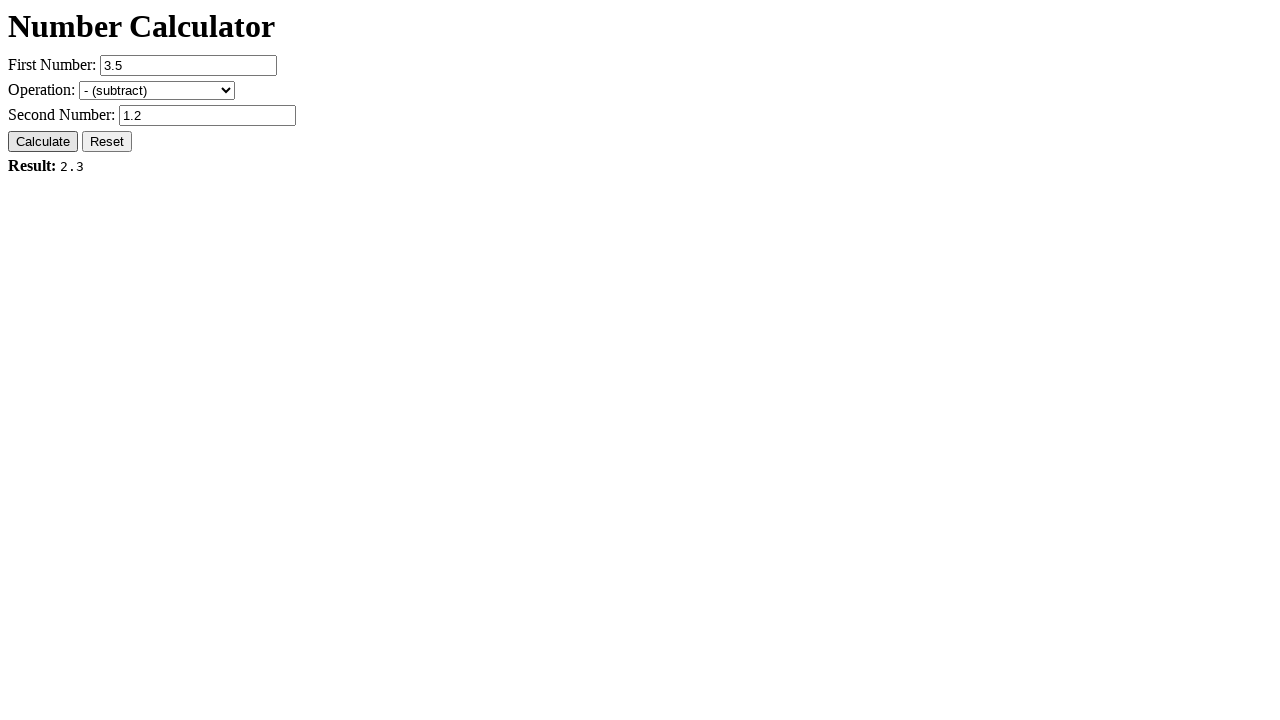

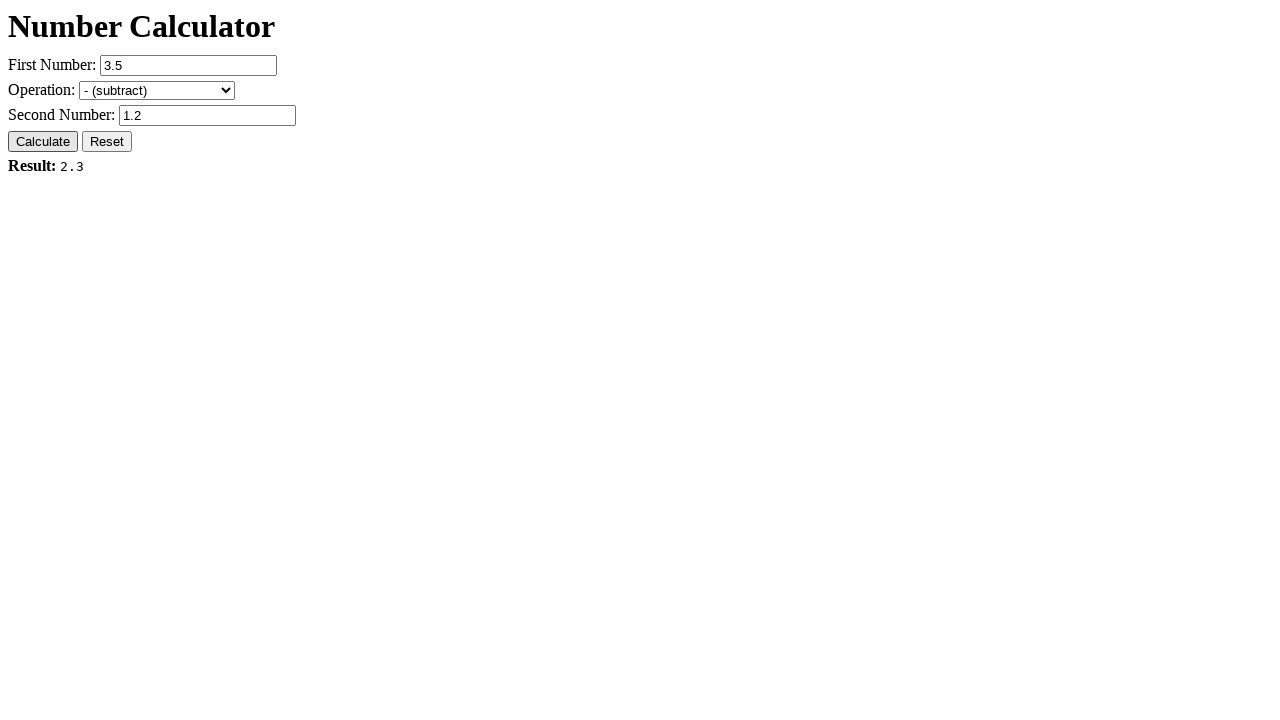